Navigates to a library app website and verifies that an input field and primary button are present on the page

Starting URL: https://library-app.firebaseapp.com

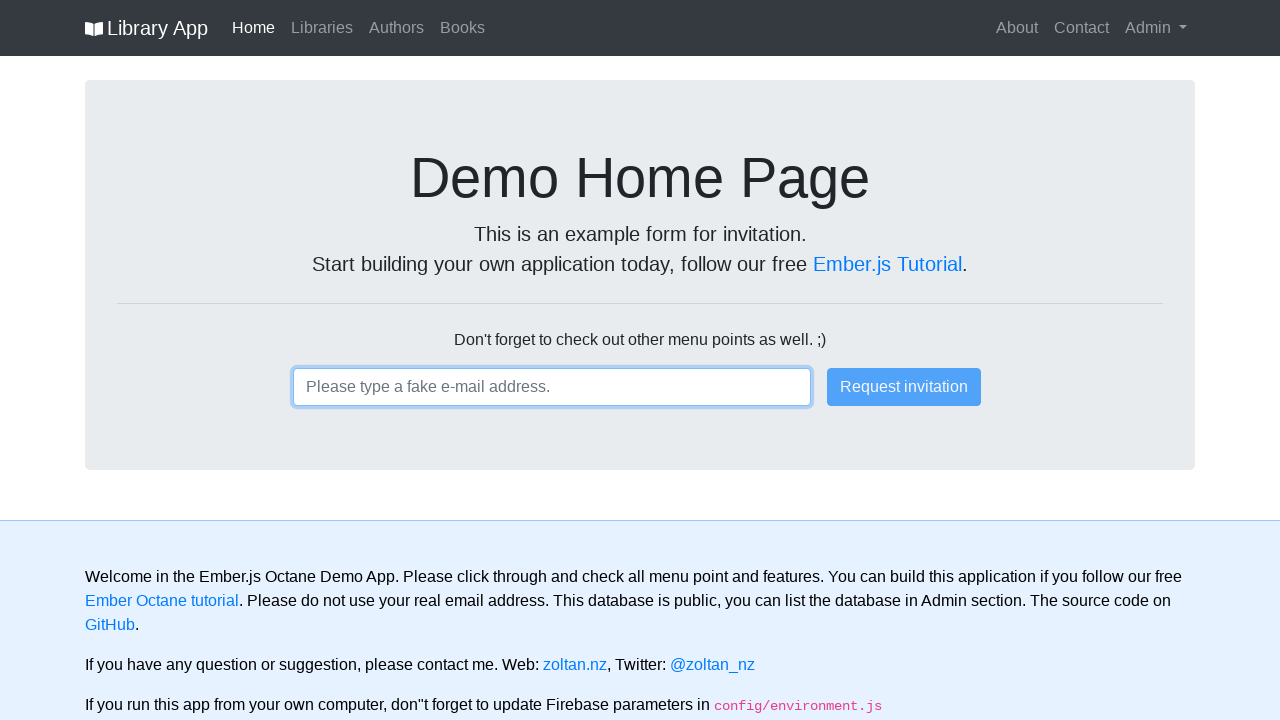

Navigated to library app website
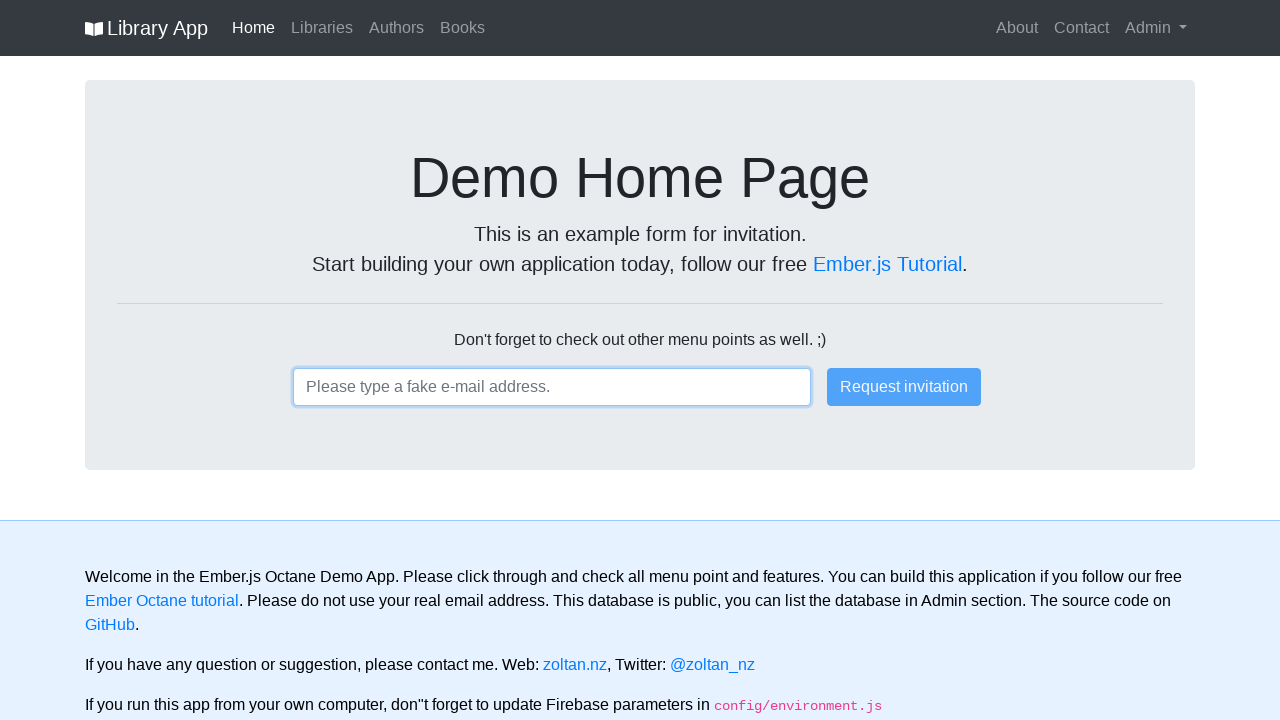

Input field is present on the page
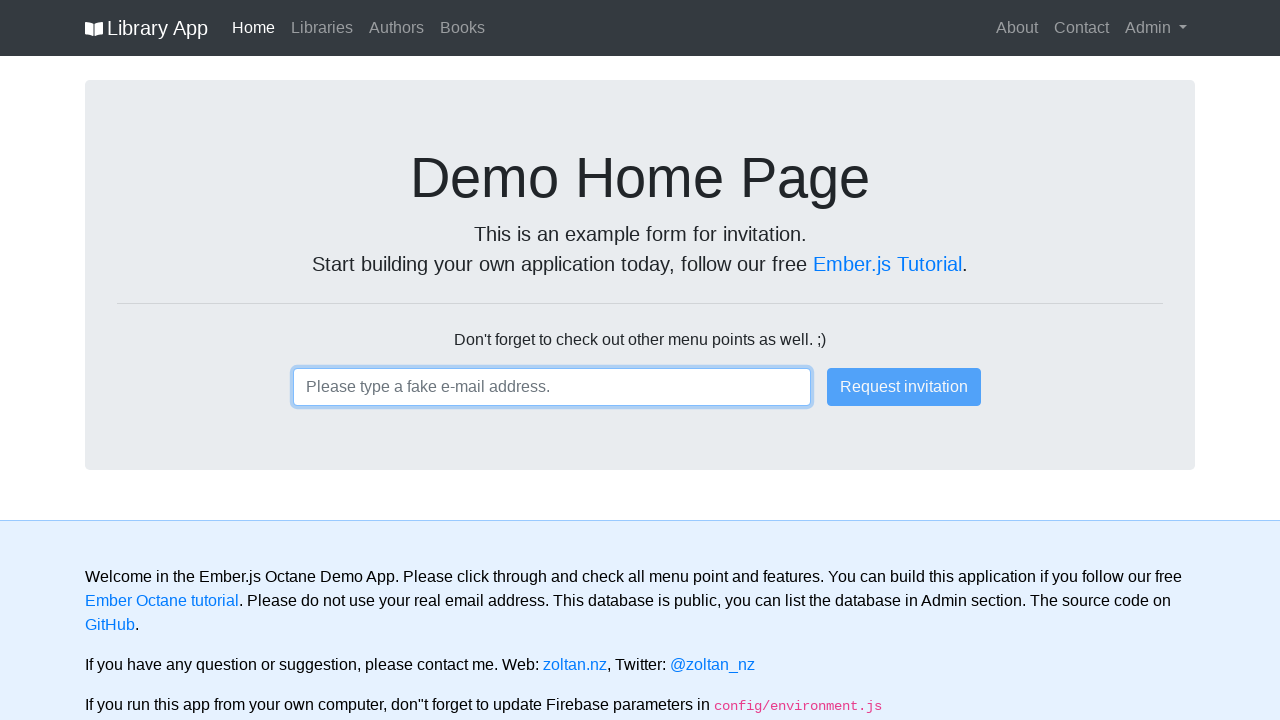

Primary button is present on the page
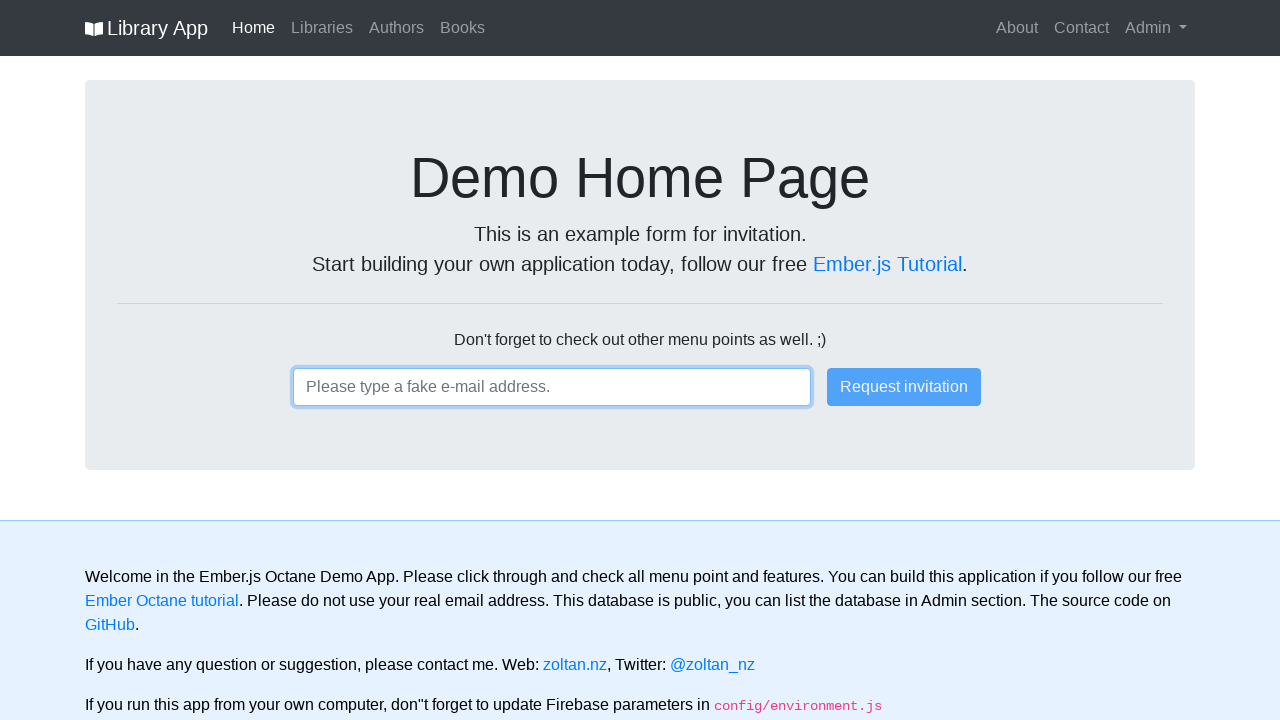

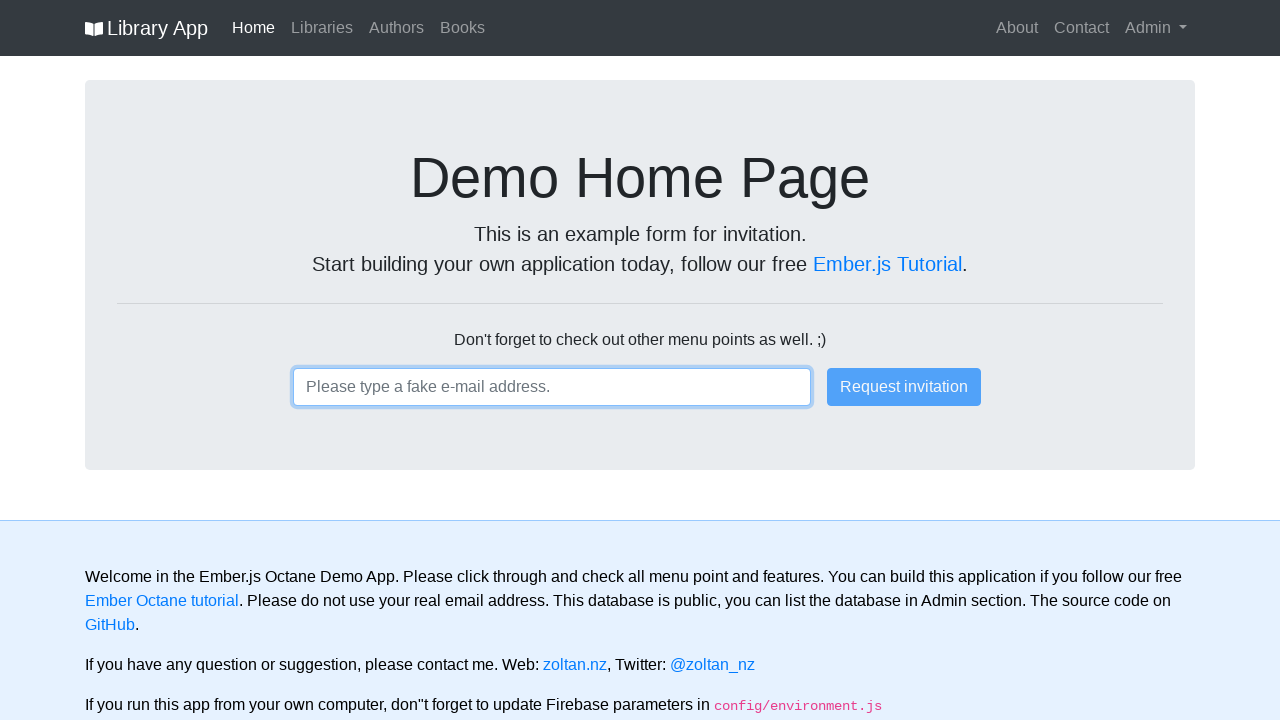